Tests explicit wait functionality by waiting for a price element to display "$100", then clicking a book button, calculating a mathematical answer based on a displayed value, and submitting the result.

Starting URL: http://suninjuly.github.io/explicit_wait2.html

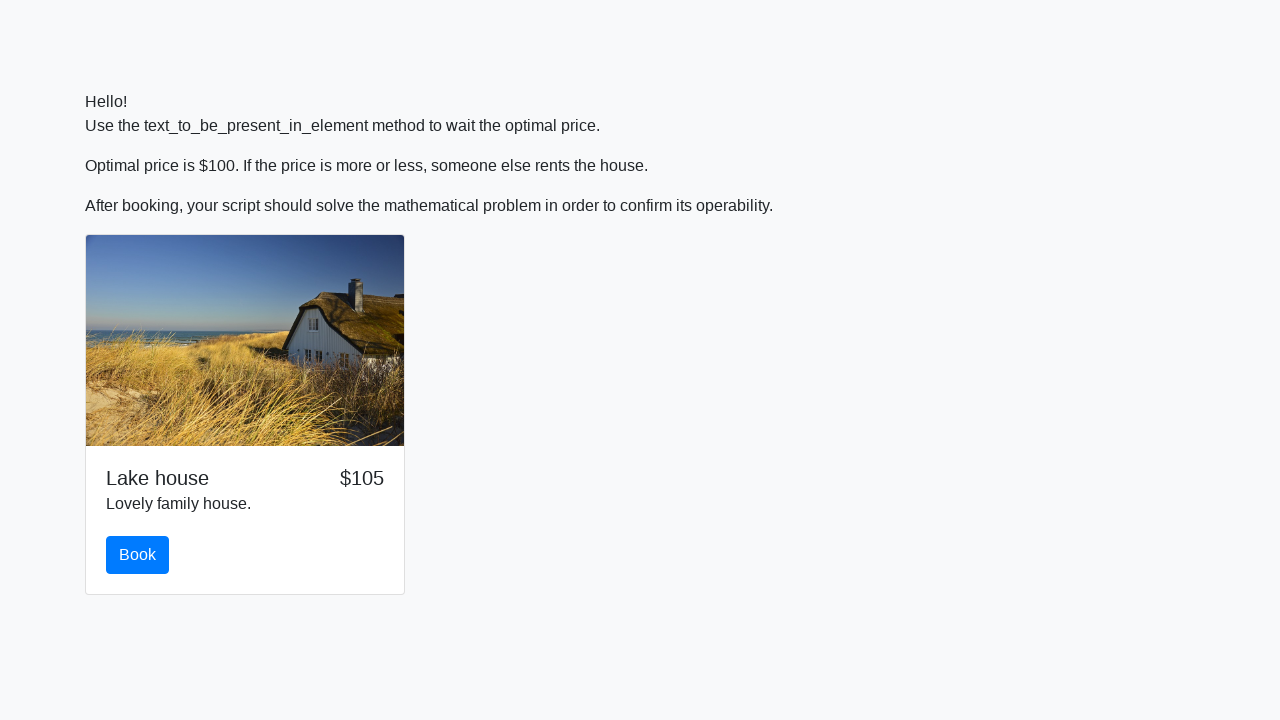

Waited for price element to display '$100'
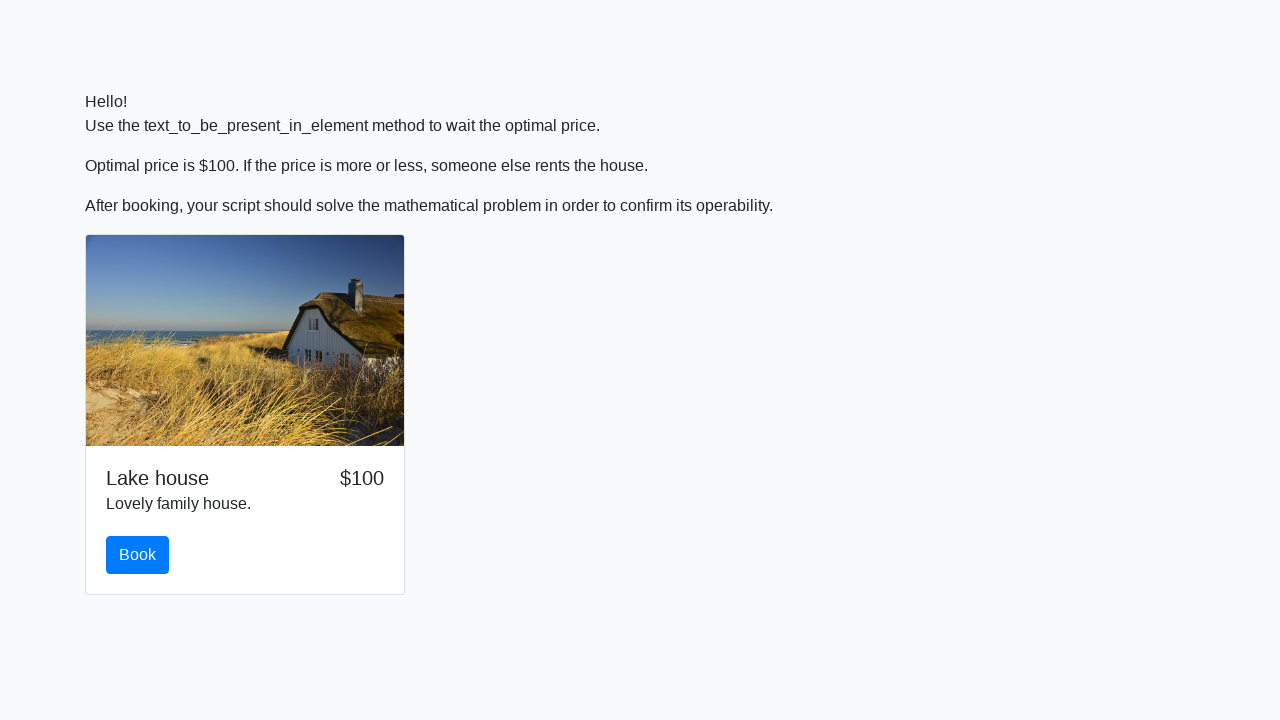

Clicked the book button at (138, 555) on #book
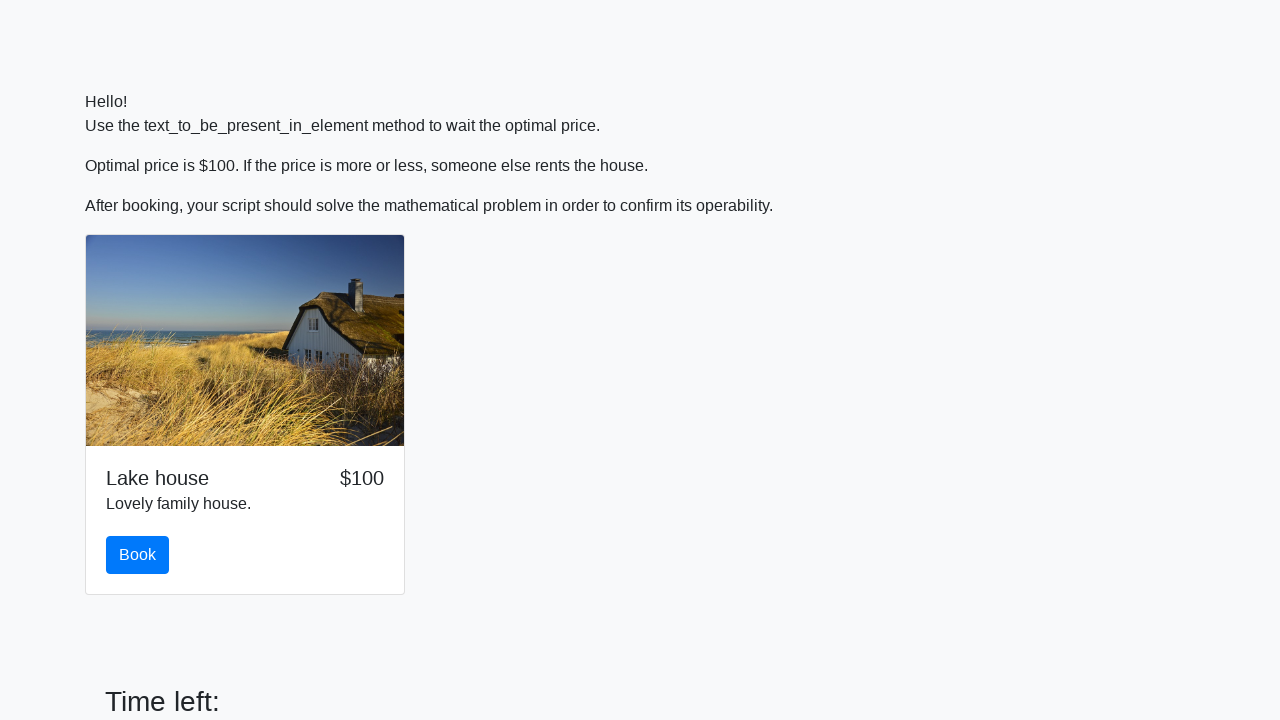

Retrieved input value from the page
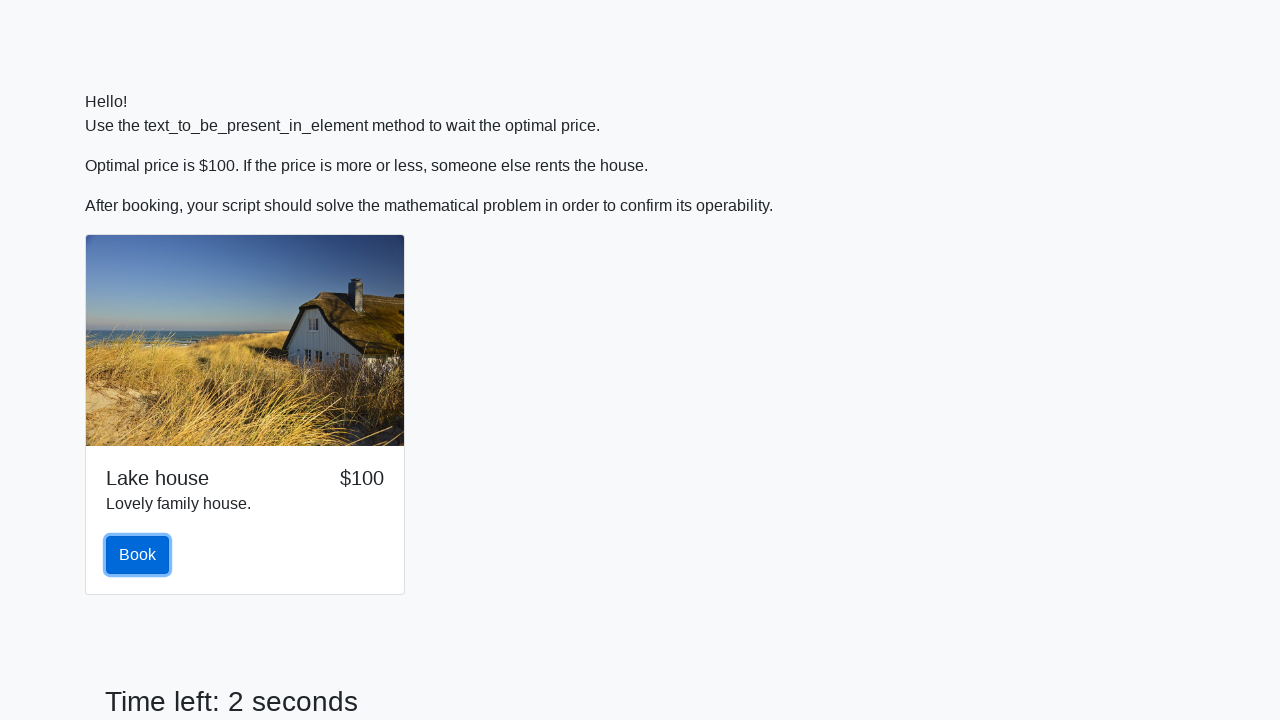

Calculated mathematical answer based on input value
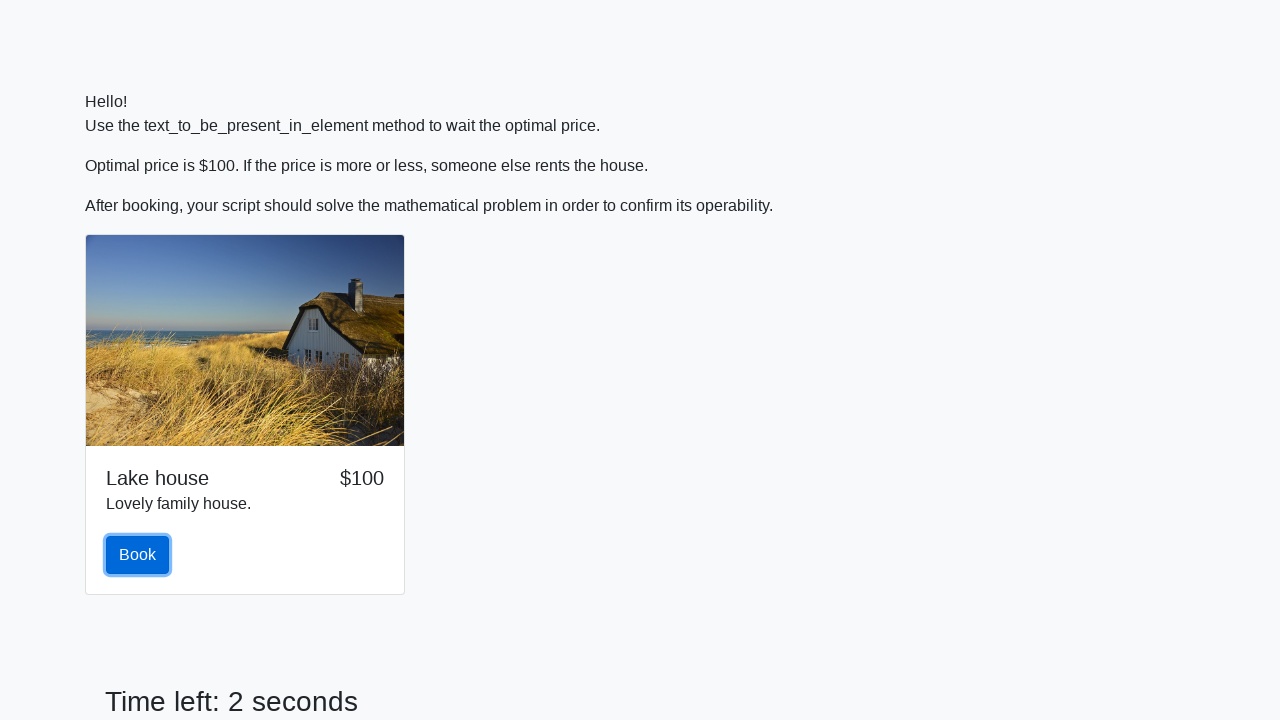

Filled answer field with calculated result on #answer
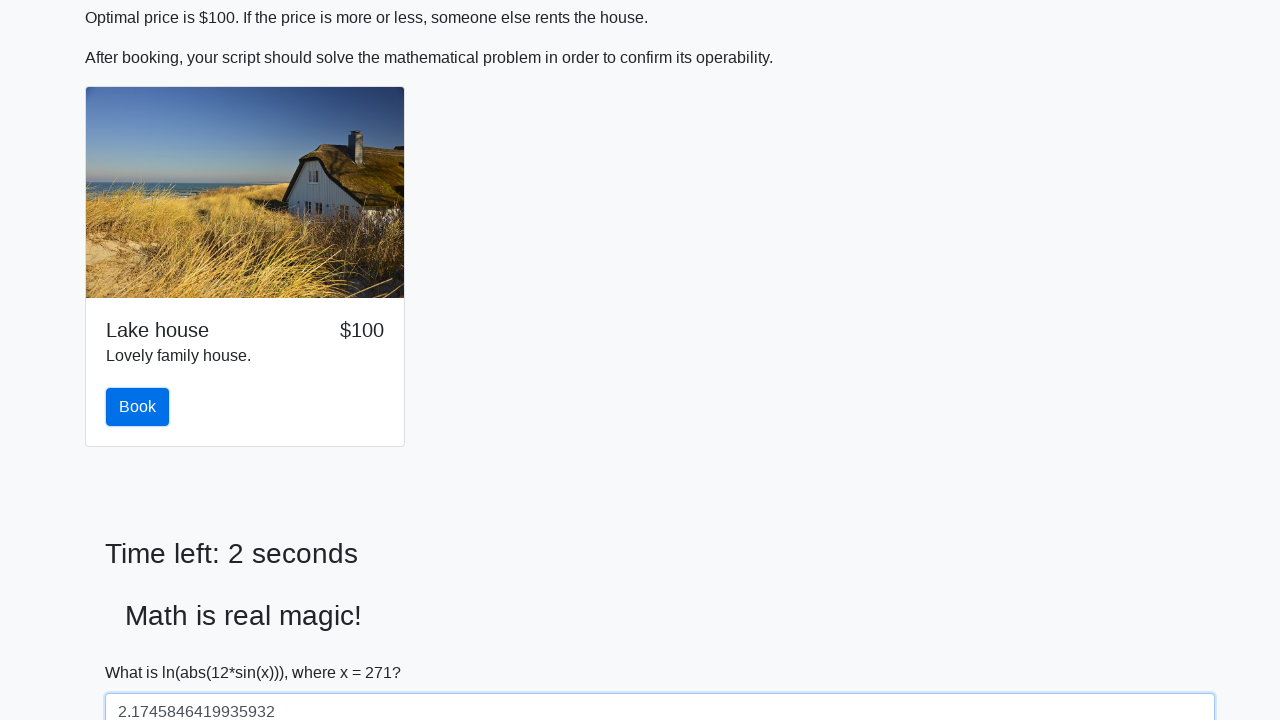

Clicked submit button to submit the answer at (143, 651) on xpath=//div//button[@type='submit']
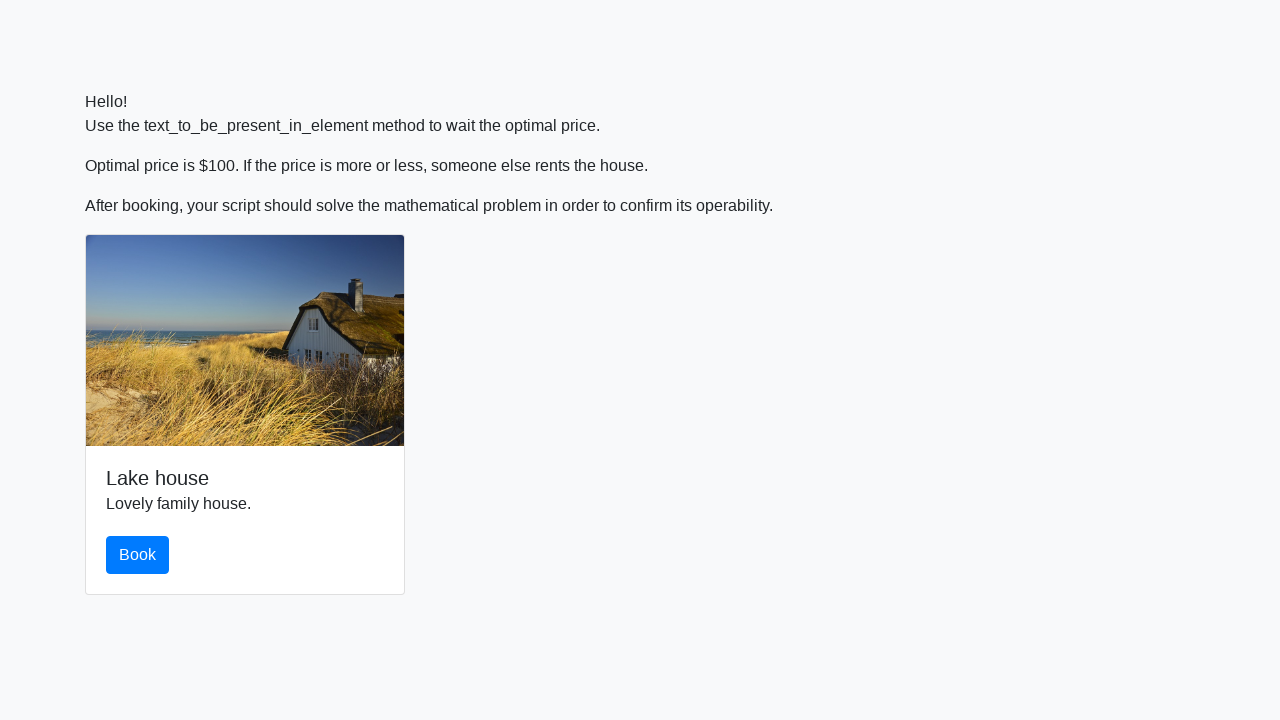

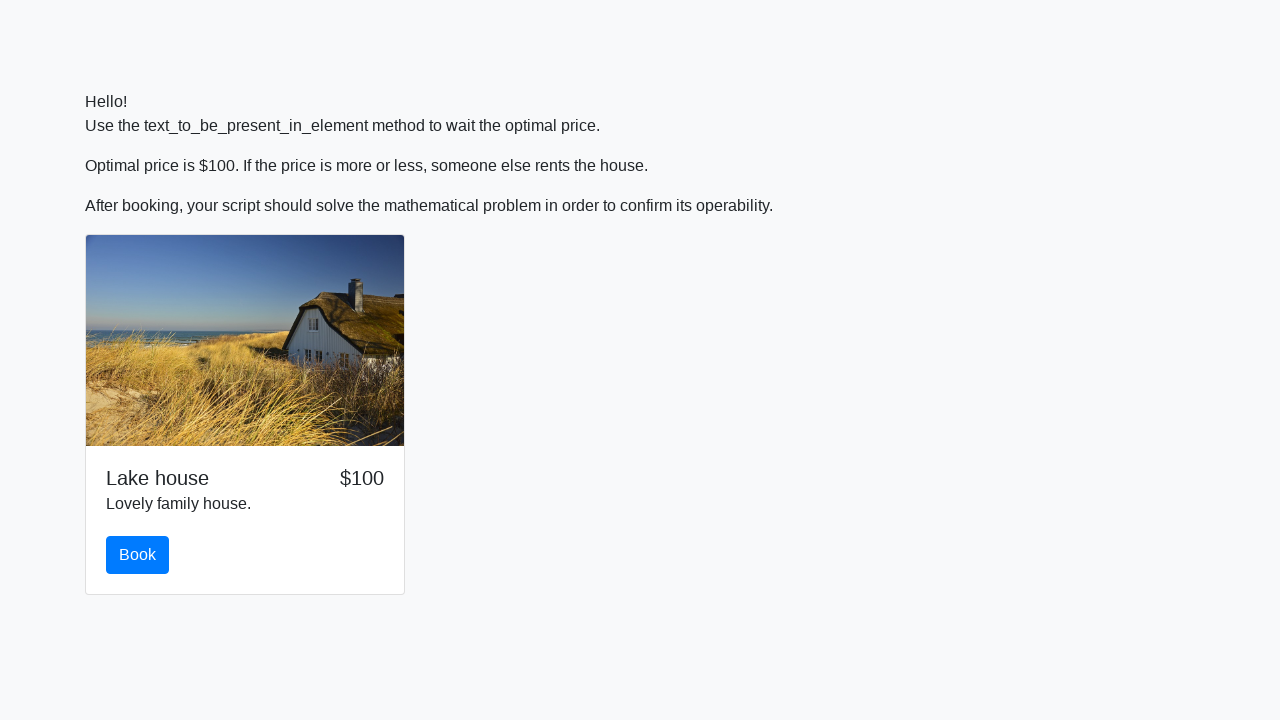